Tests that the currently applied filter is highlighted in the navigation

Starting URL: https://demo.playwright.dev/todomvc

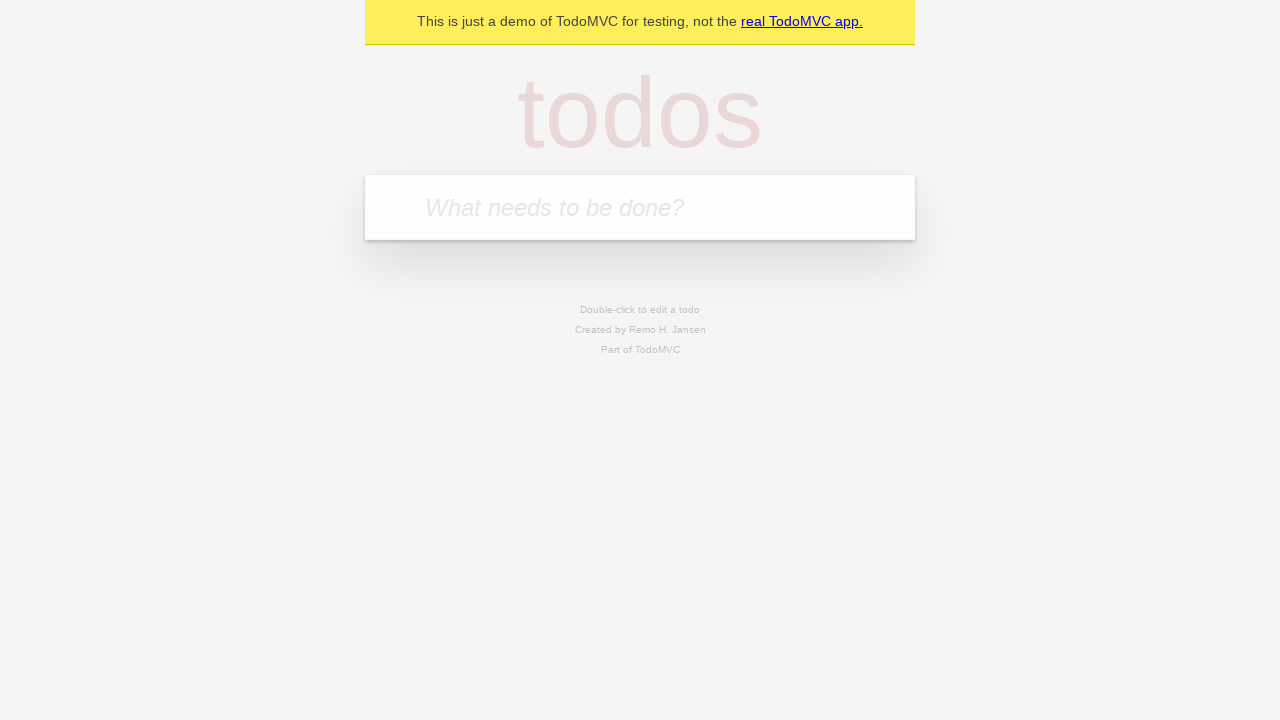

Filled todo input with 'buy some cheese' on internal:attr=[placeholder="What needs to be done?"i]
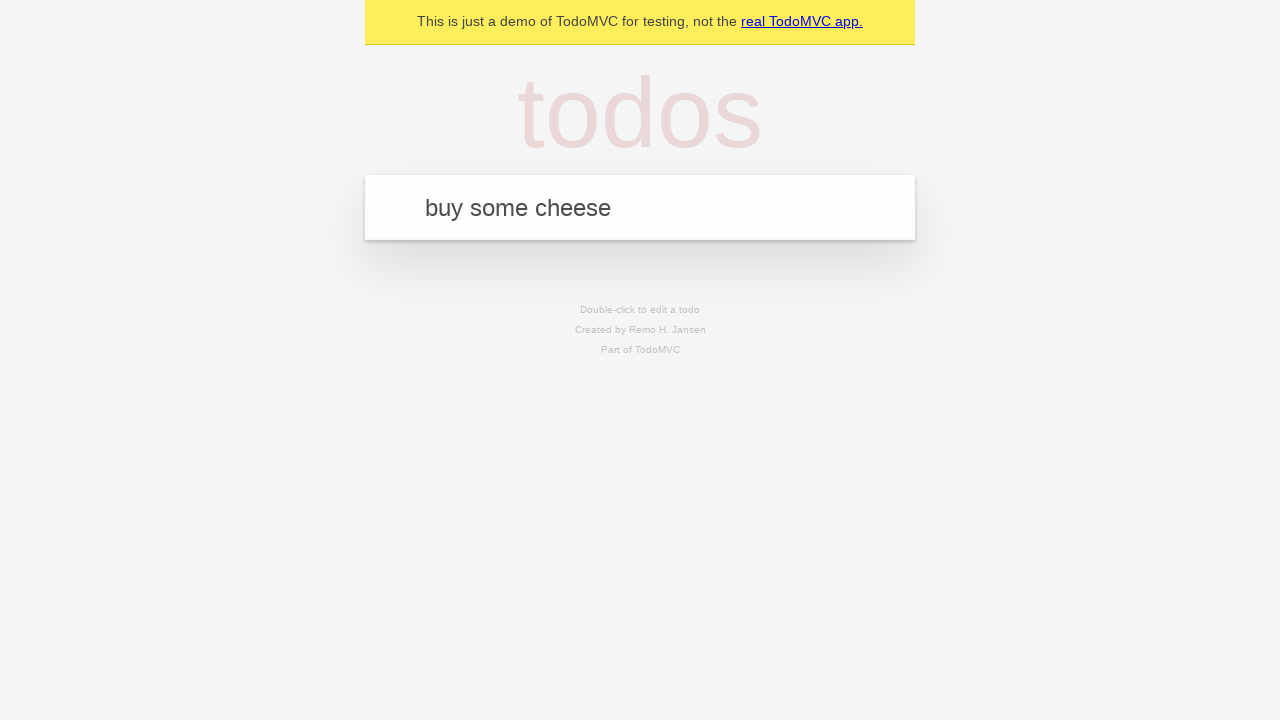

Pressed Enter to add first todo on internal:attr=[placeholder="What needs to be done?"i]
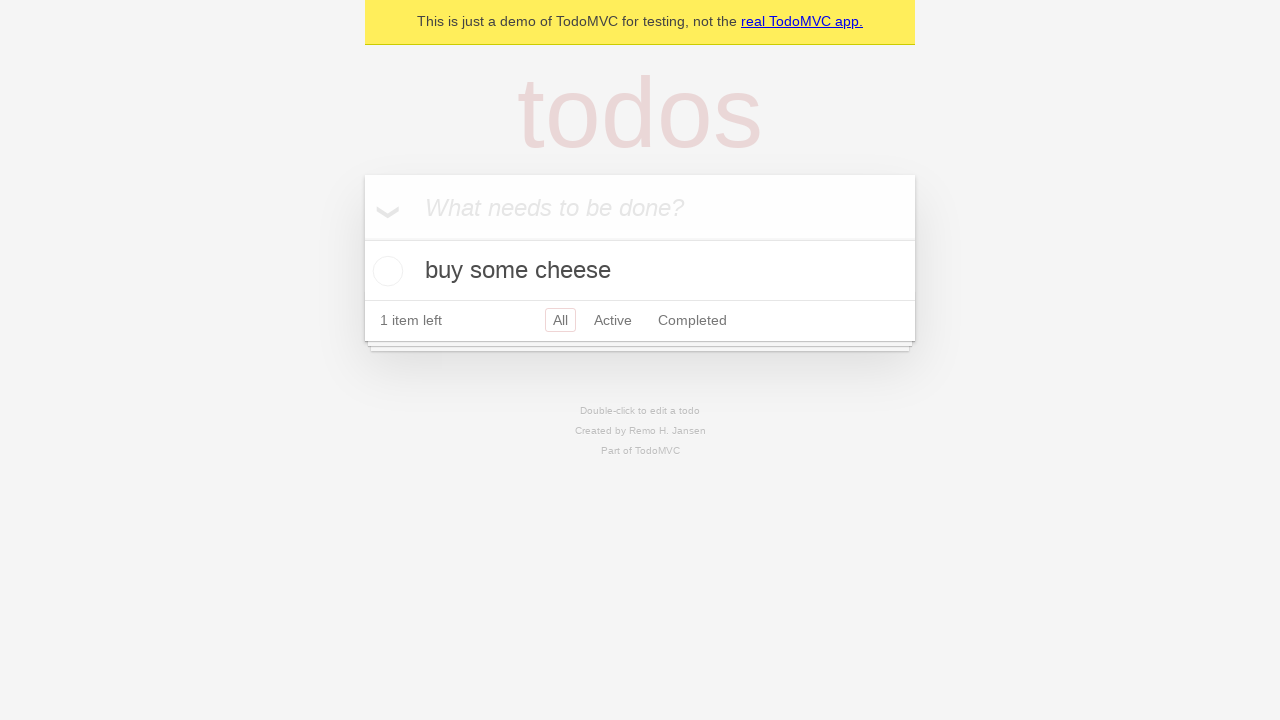

Filled todo input with 'feed the cat' on internal:attr=[placeholder="What needs to be done?"i]
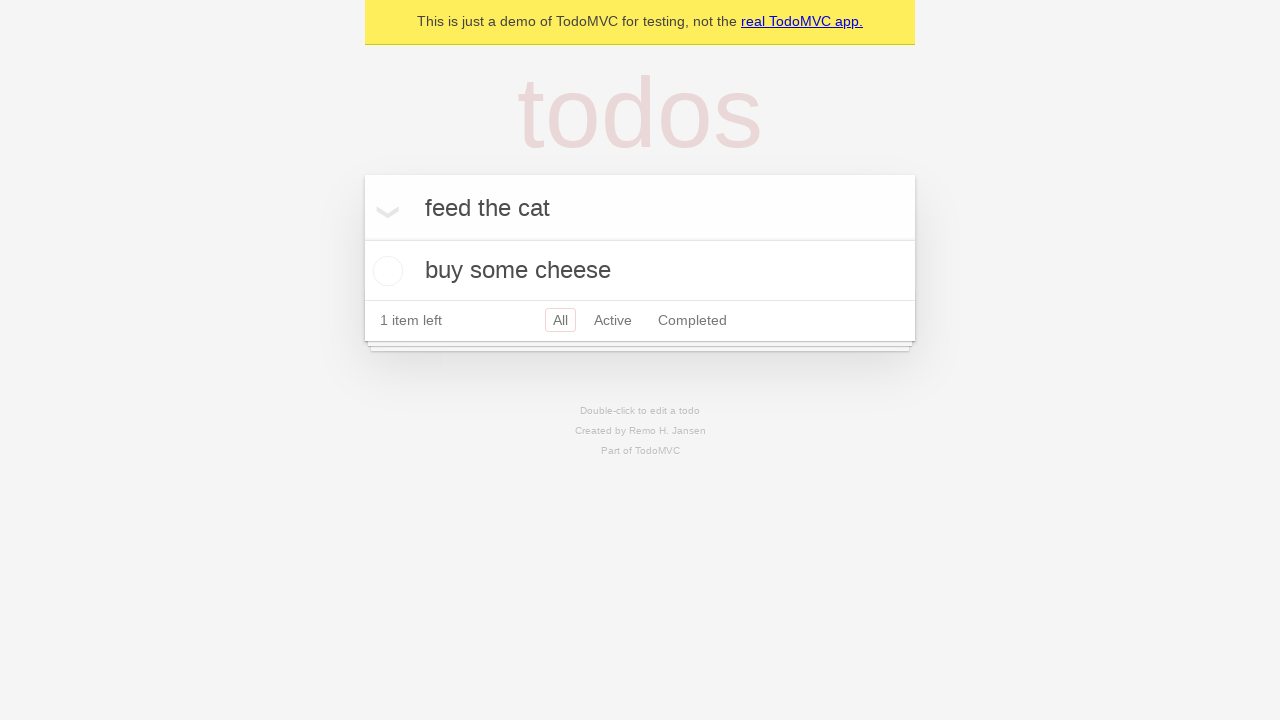

Pressed Enter to add second todo on internal:attr=[placeholder="What needs to be done?"i]
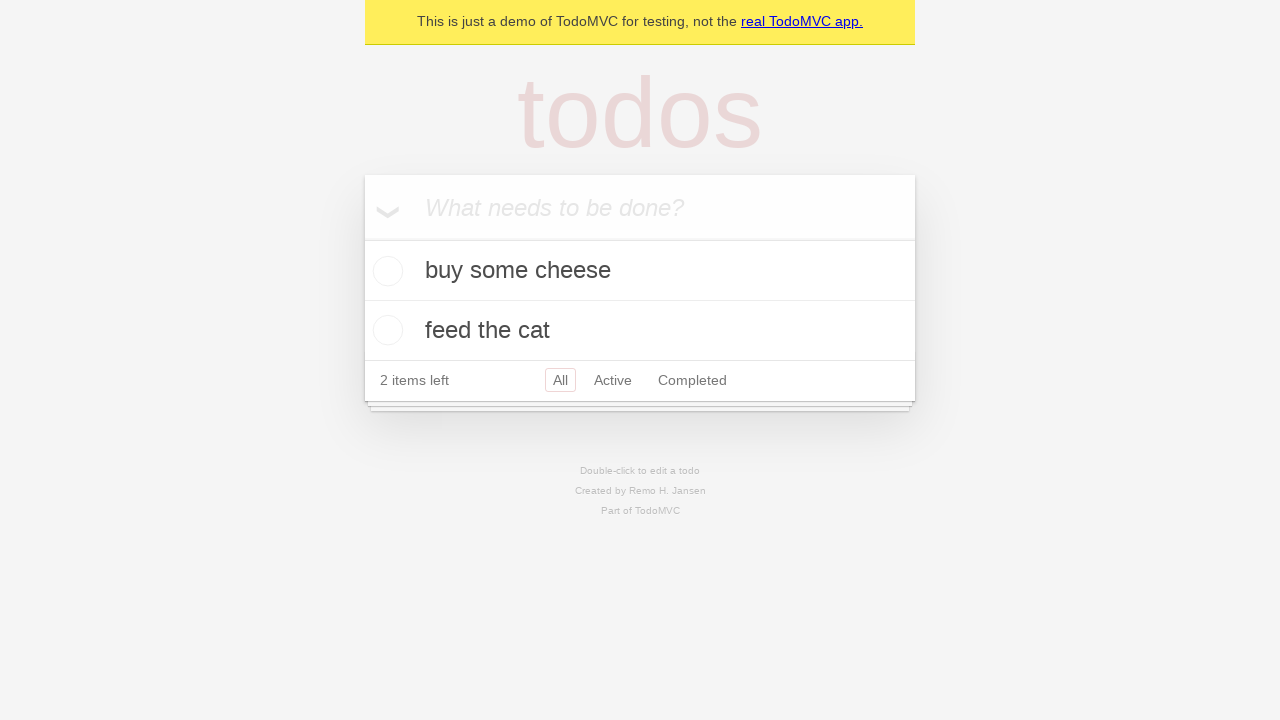

Filled todo input with 'book a doctors appointment' on internal:attr=[placeholder="What needs to be done?"i]
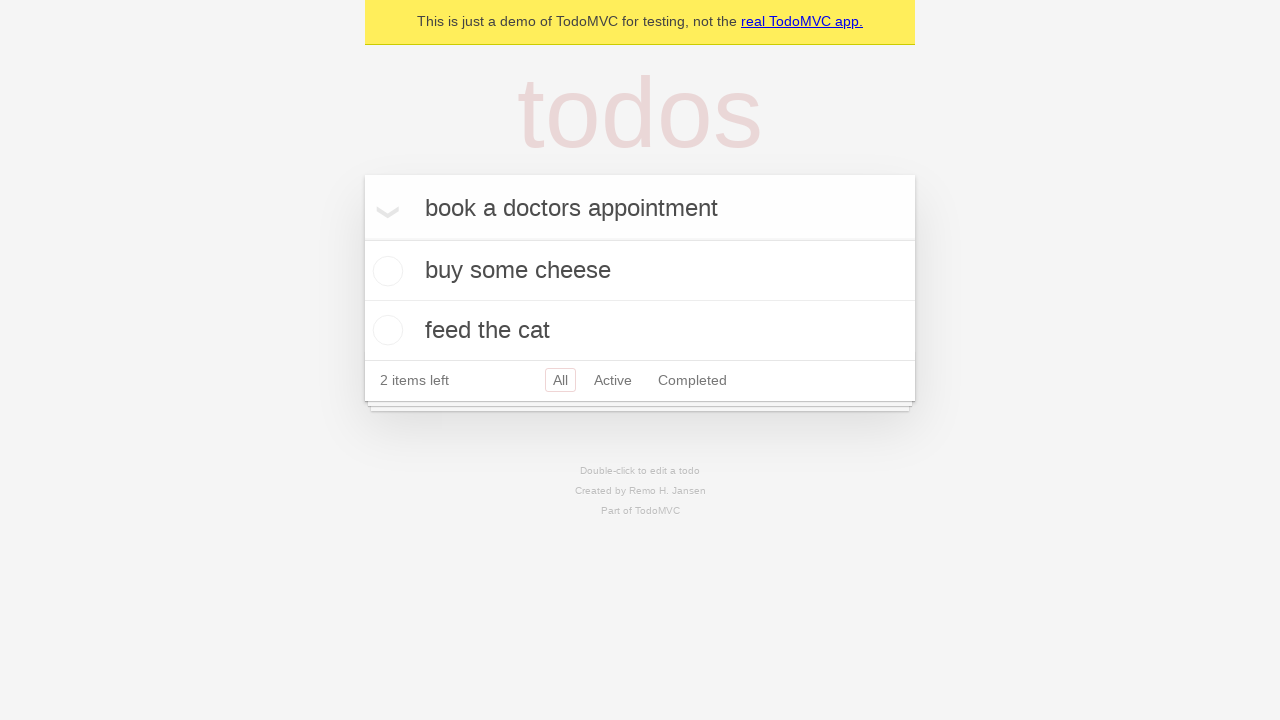

Pressed Enter to add third todo on internal:attr=[placeholder="What needs to be done?"i]
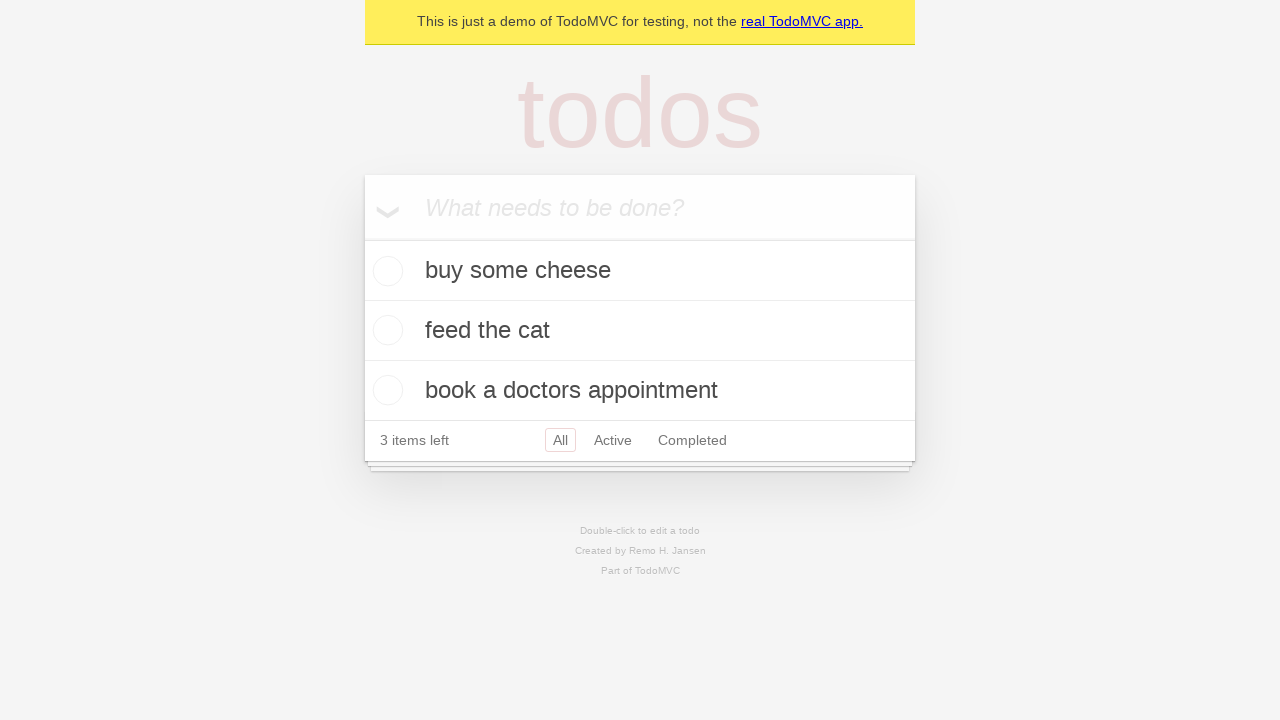

Clicked Active filter link at (613, 440) on internal:role=link[name="Active"i]
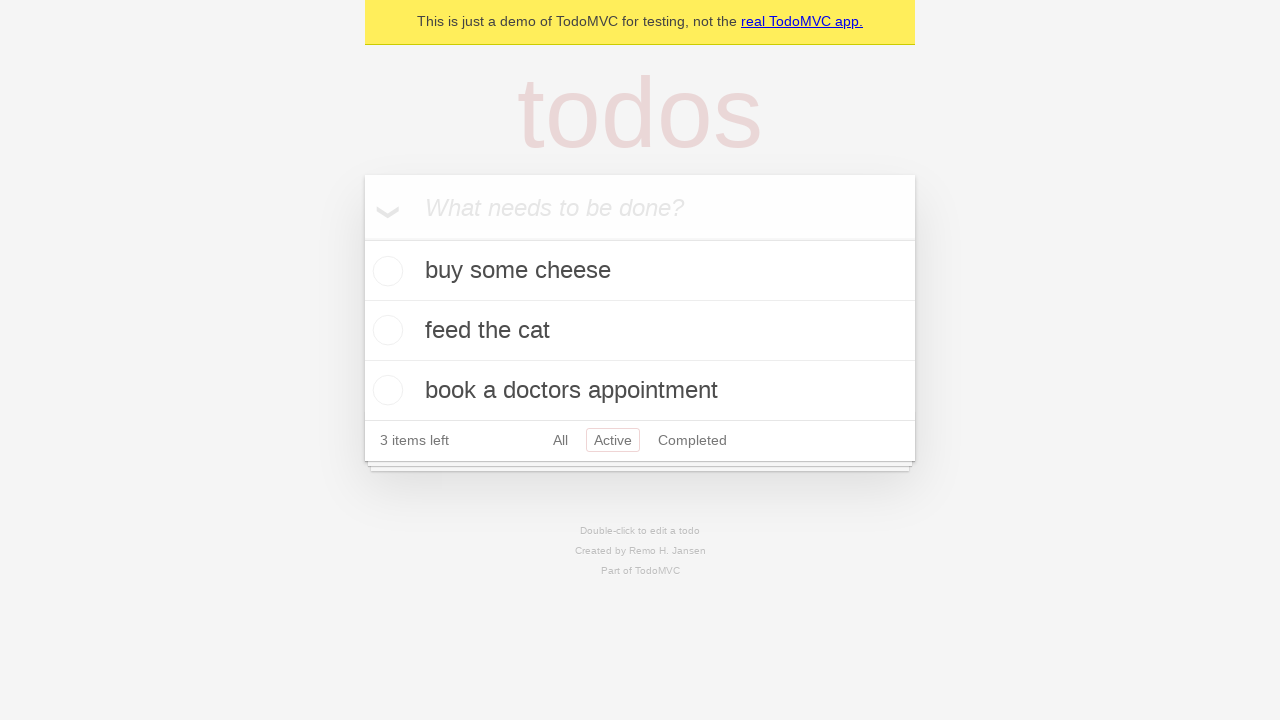

Clicked Completed filter link and verified it is highlighted at (692, 440) on internal:role=link[name="Completed"i]
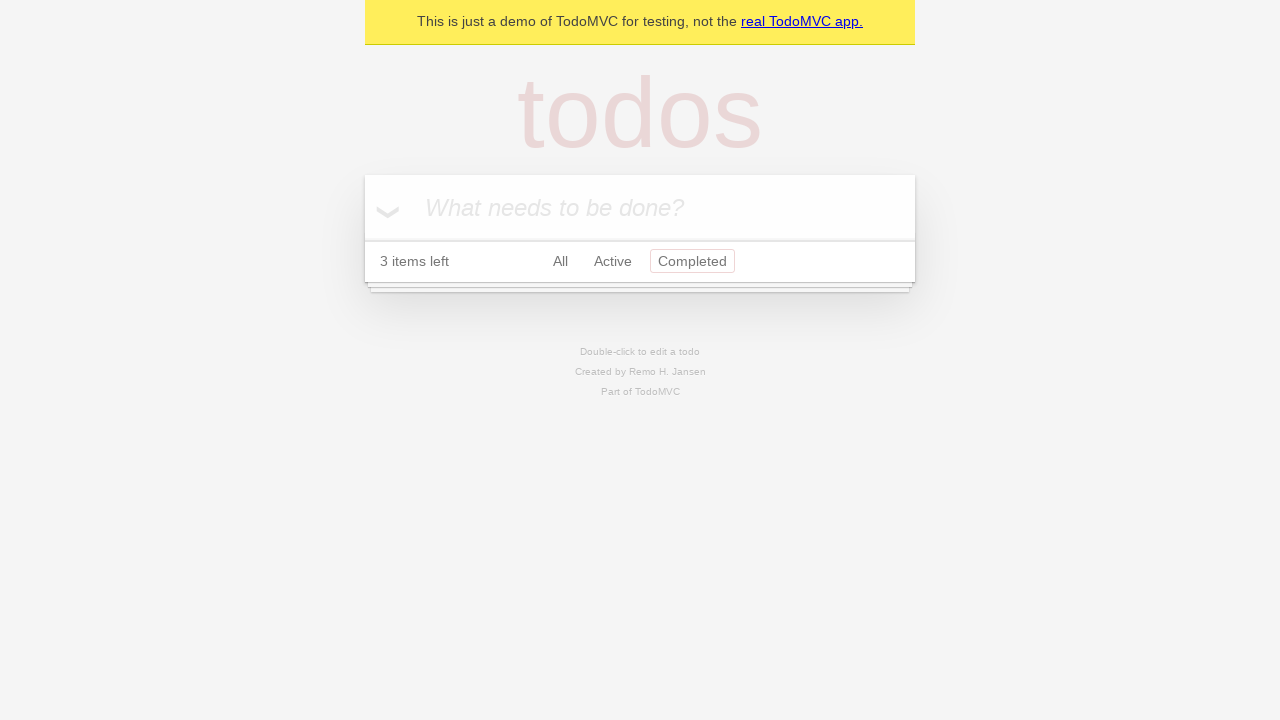

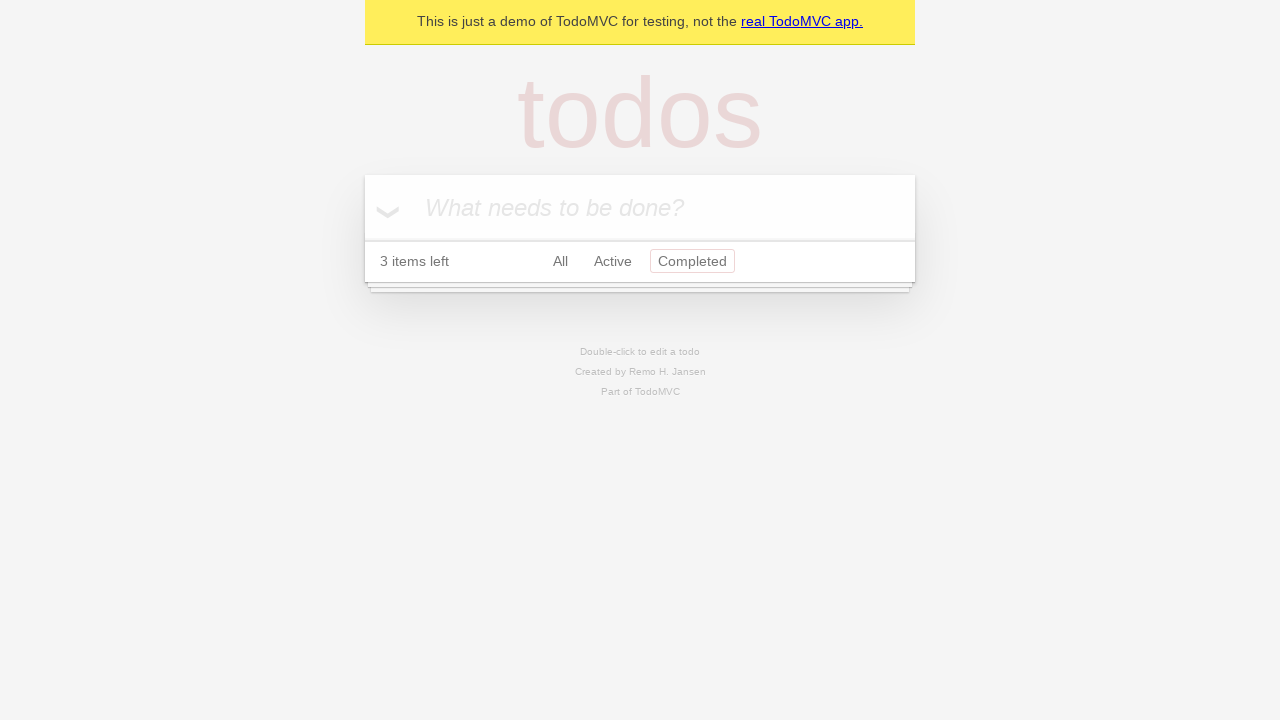